Tests the default sorting functionality by sorting products by price descending (low to high in test name) and verifying the first product displayed

Starting URL: http://practice.automationtesting.in/shop

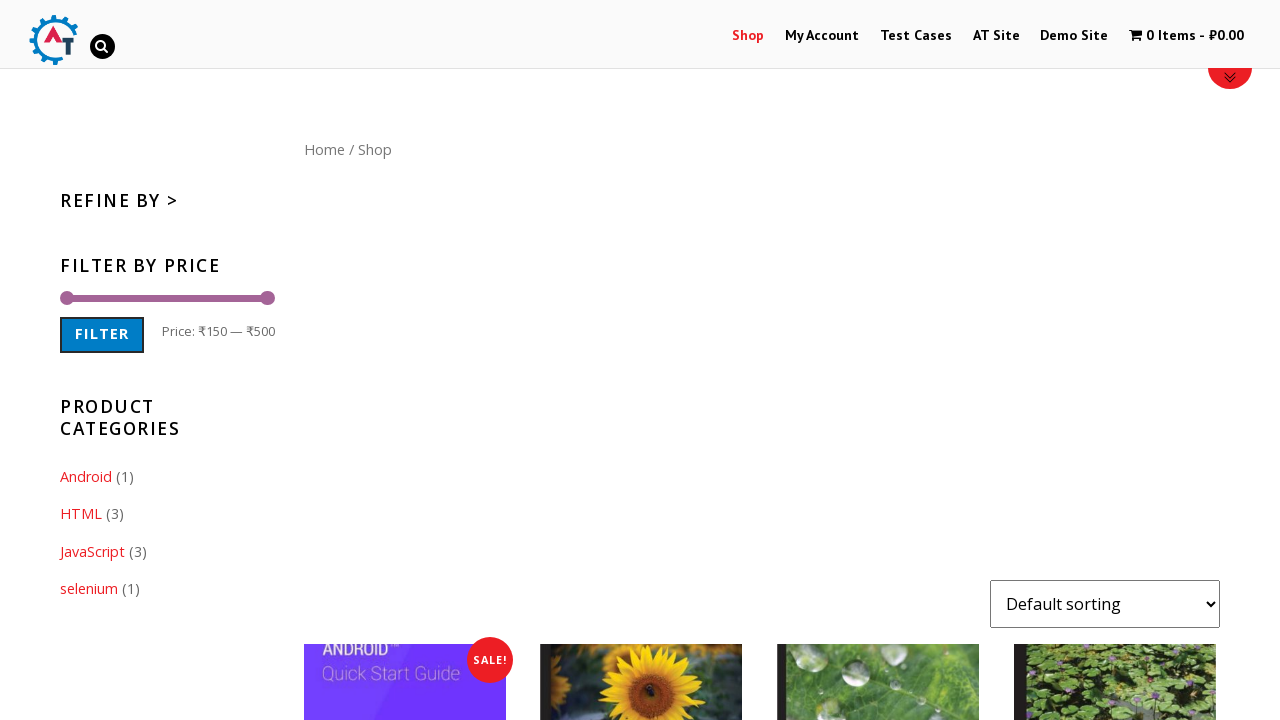

Selected 'price-desc' sorting option to sort products by price descending (low to high) on #content form select
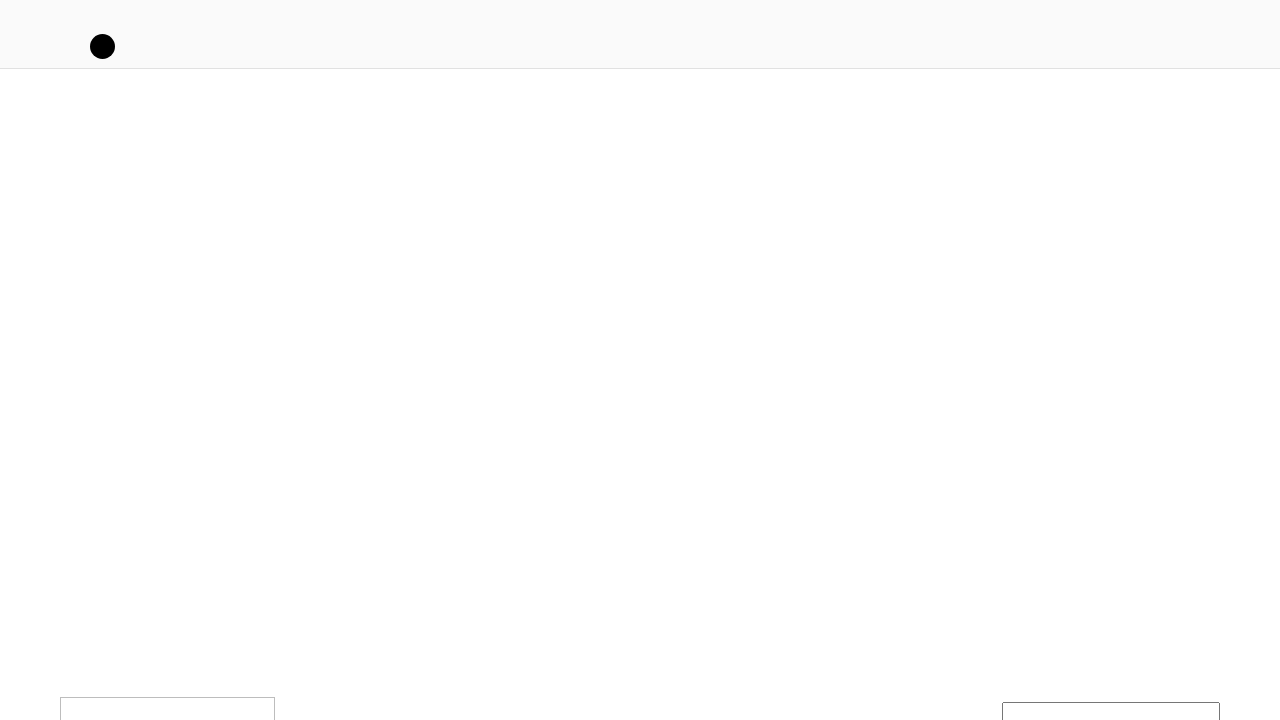

Waited for sorting to apply
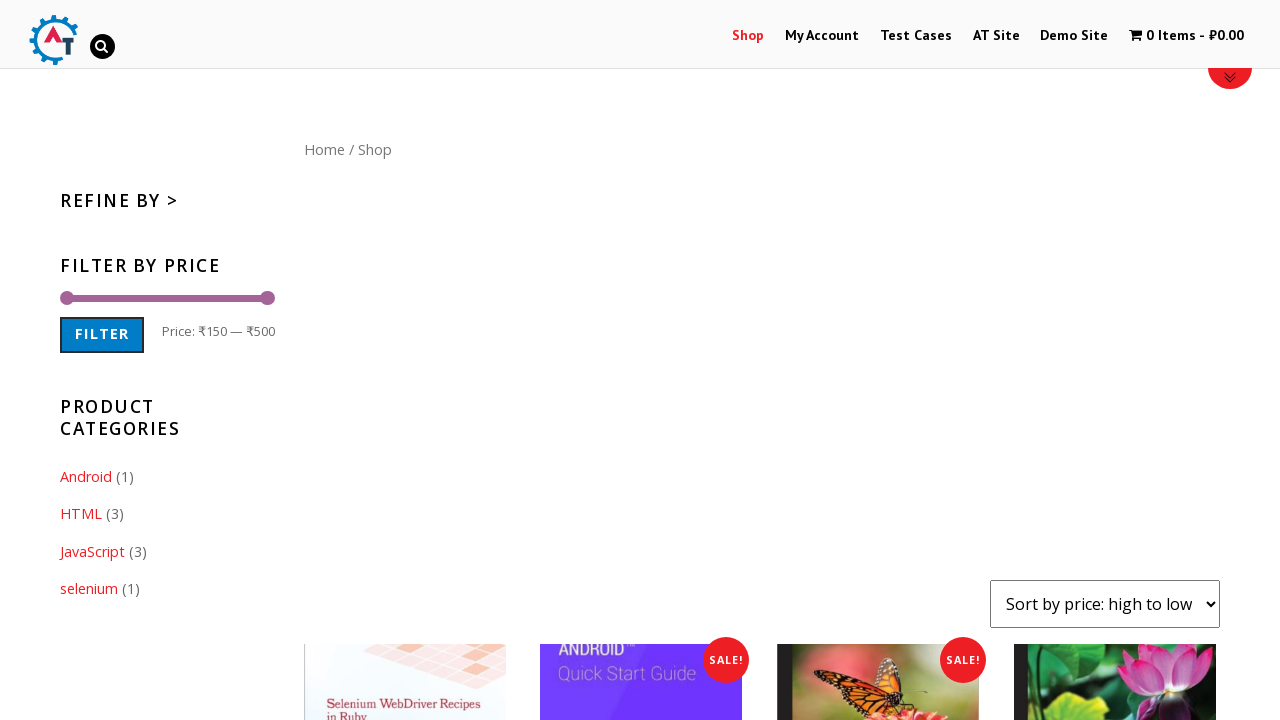

Verified first product is displayed after sorting
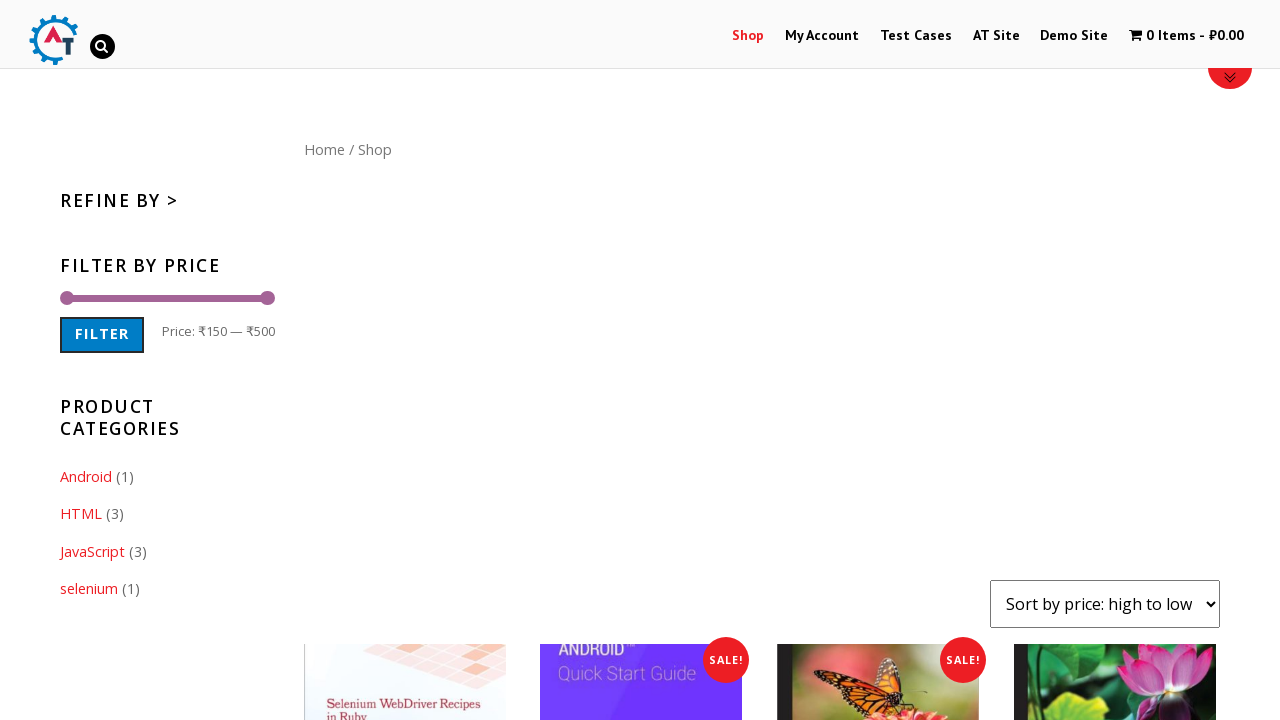

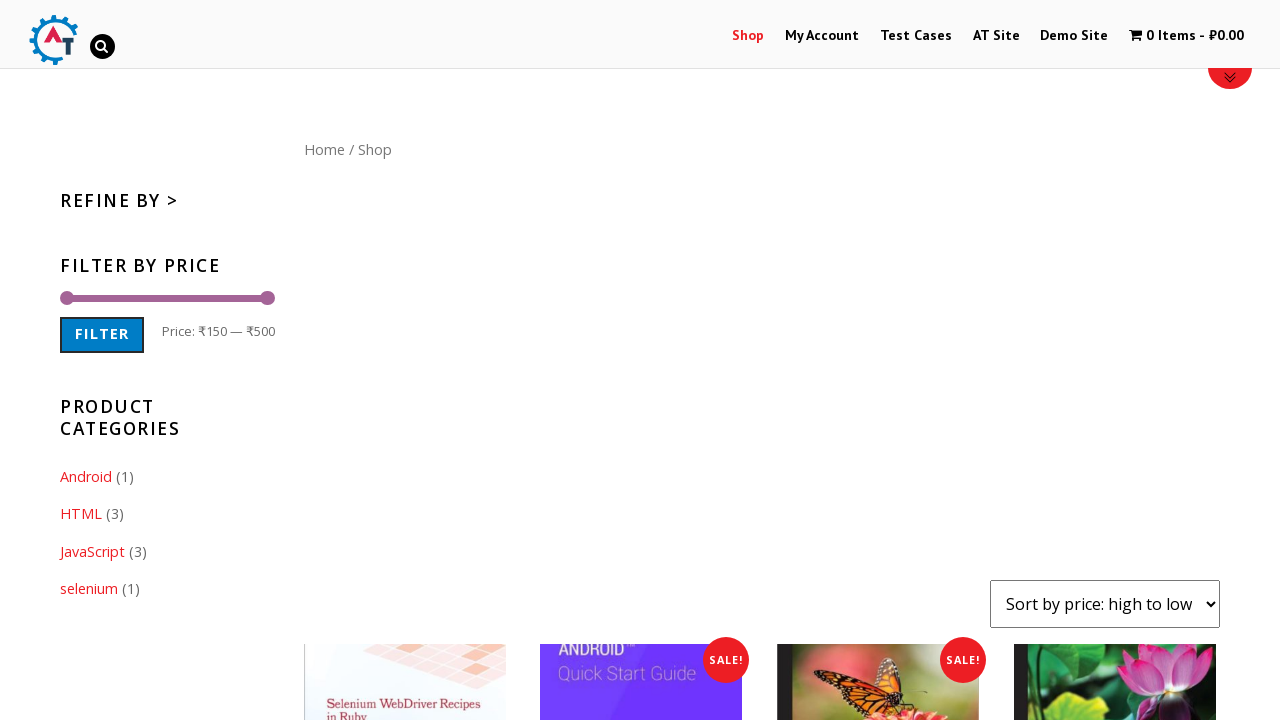